Tests complete flight booking workflow by selecting departure/destination cities, choosing a flight, filling purchase details, and verifying confirmation

Starting URL: http://blazedemo.com/

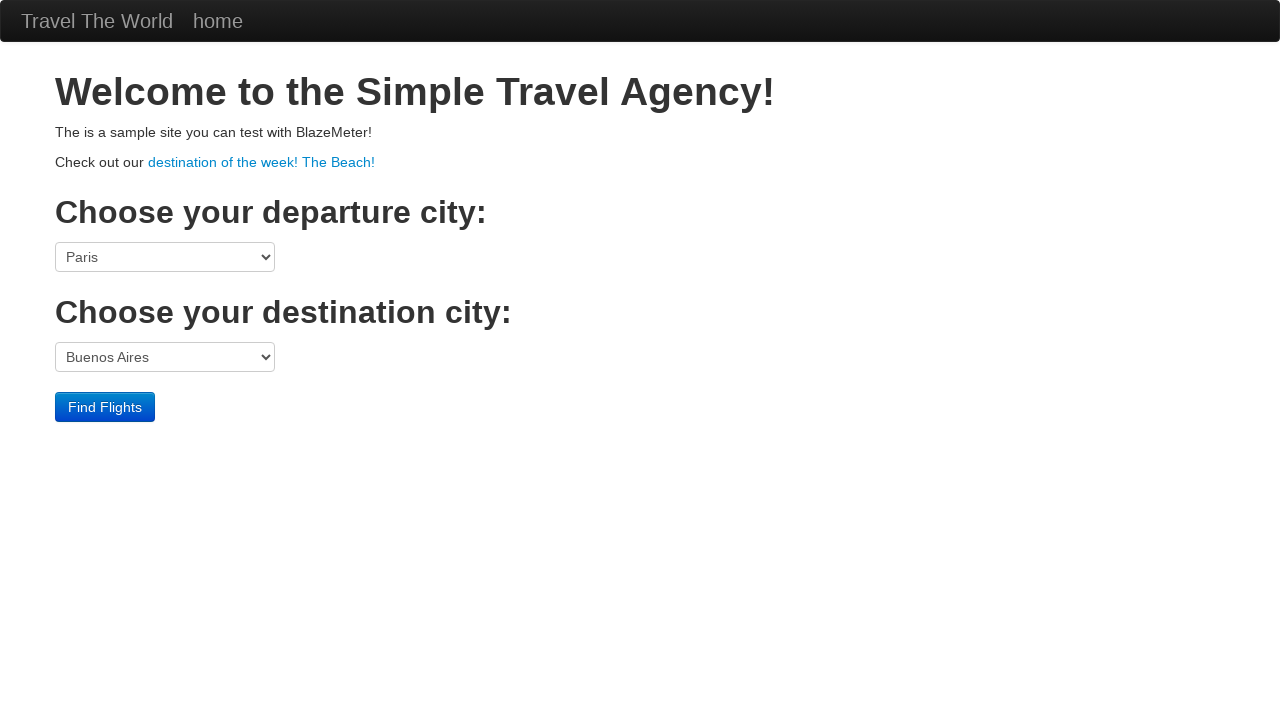

Selected departure city: San Diego on select[name='fromPort']
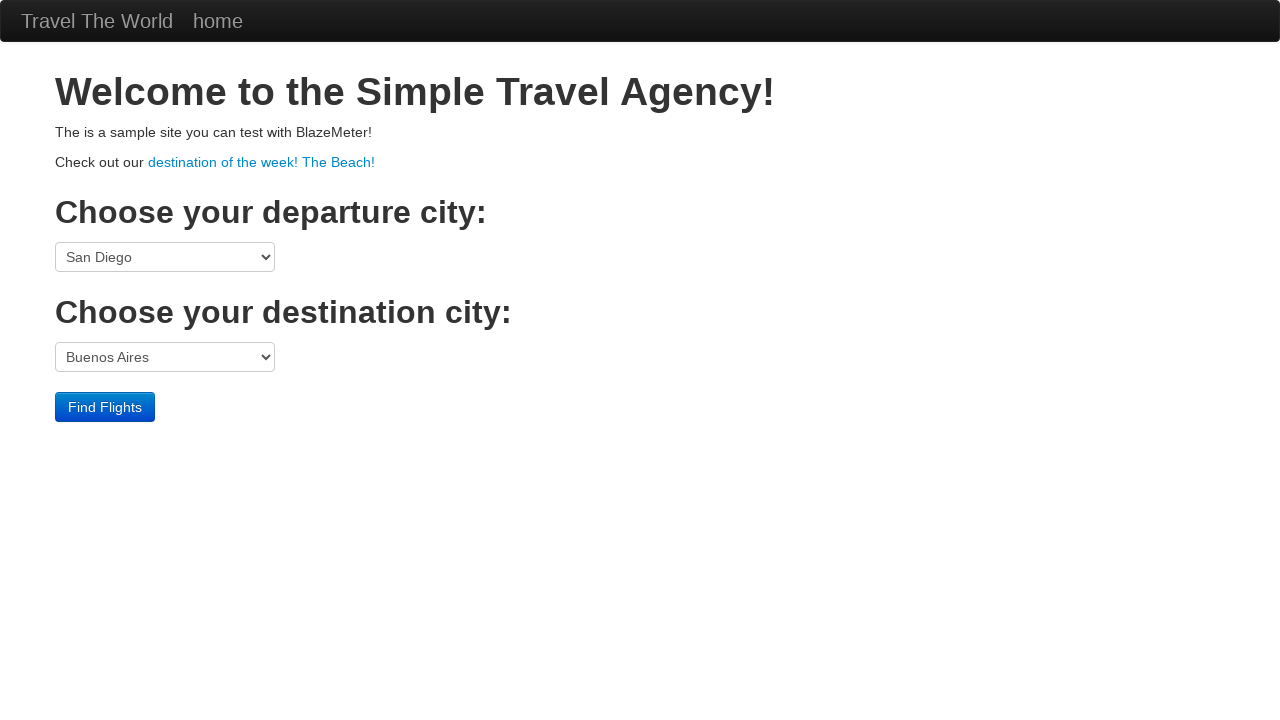

Selected destination city: Berlin on select[name='toPort']
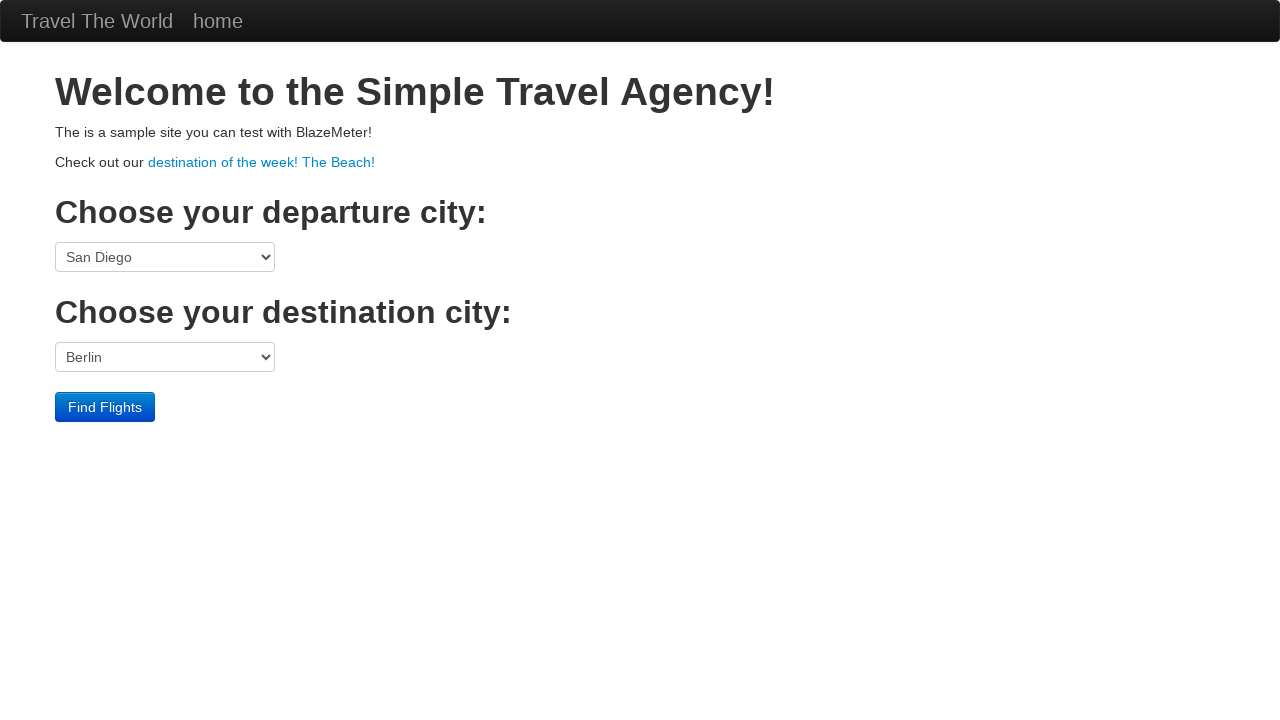

Clicked 'Find Flights' button at (105, 407) on input[type='submit'][value='Find Flights']
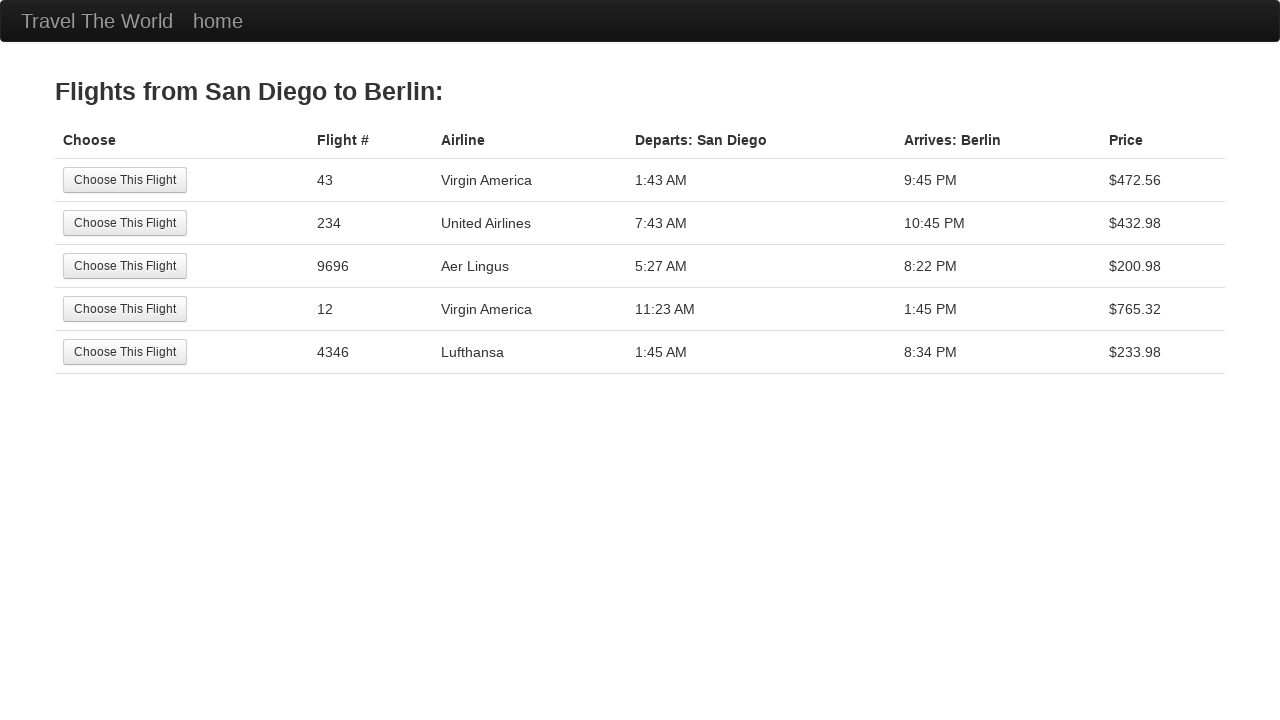

Flight results table loaded
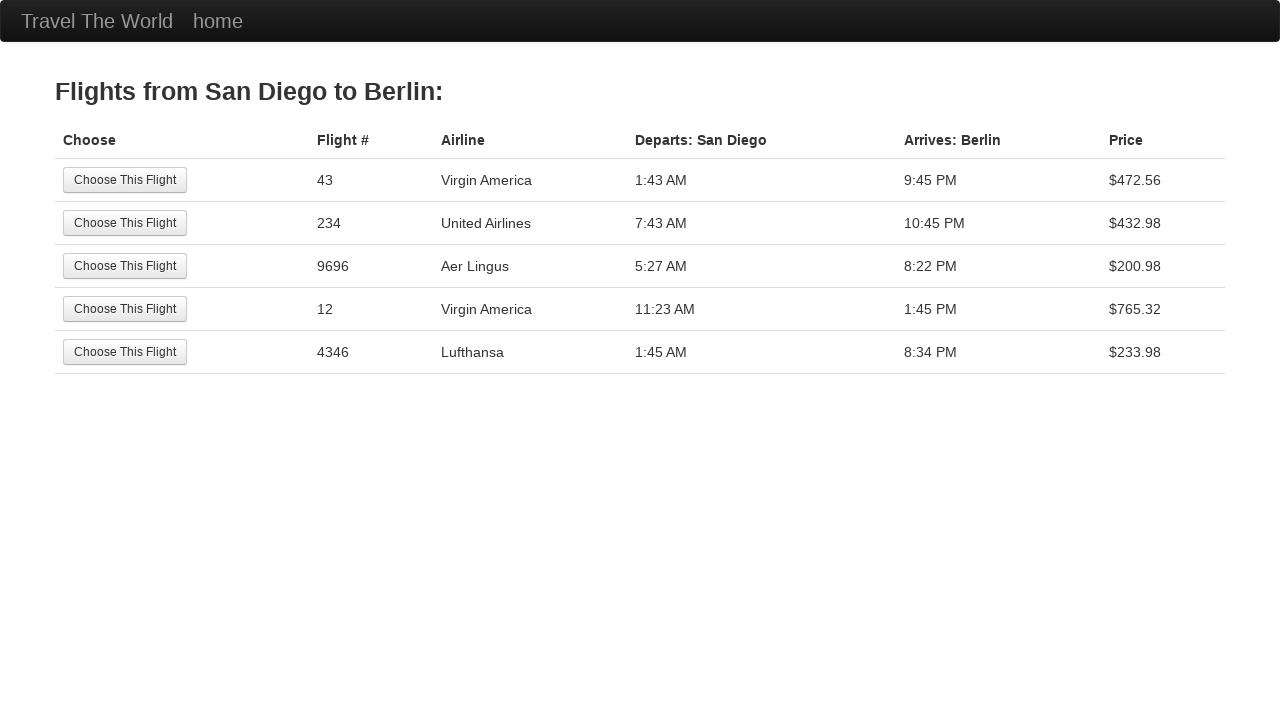

Selected random flight at index 0 at (125, 180) on table.table tbody tr:nth-child(1) input[type='submit']
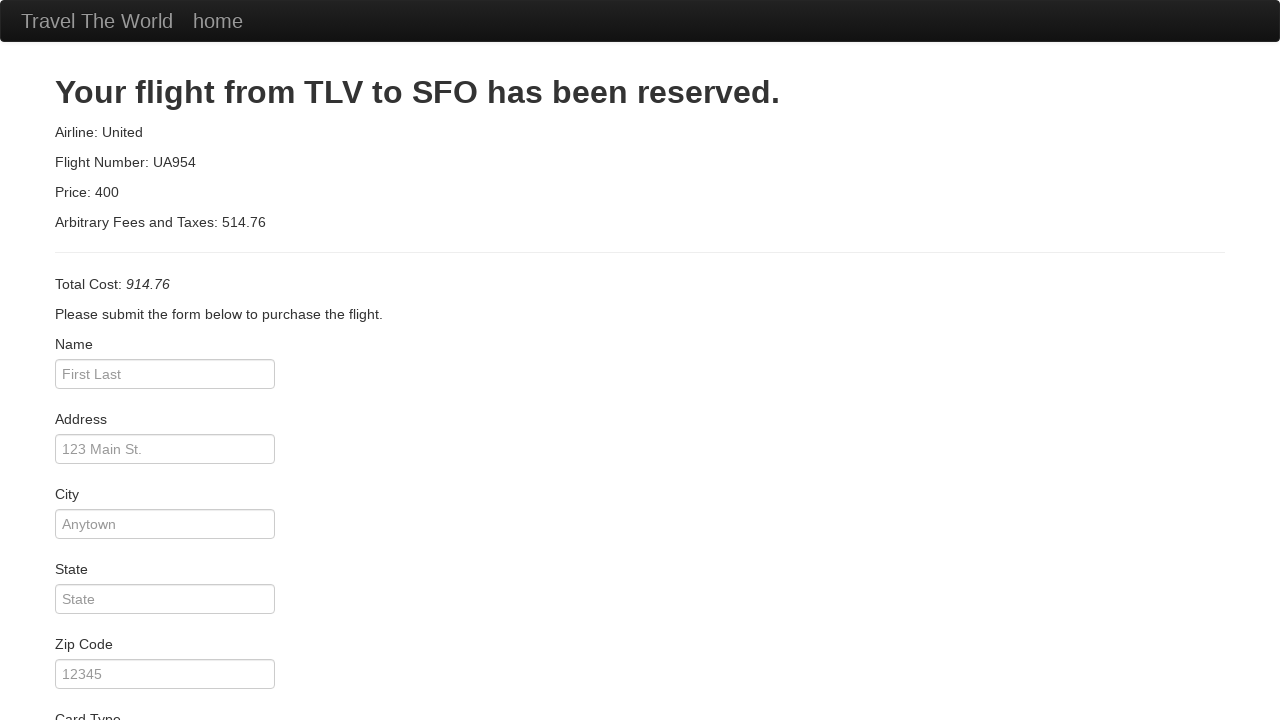

Filled passenger name: John Smith on input[name='inputName']
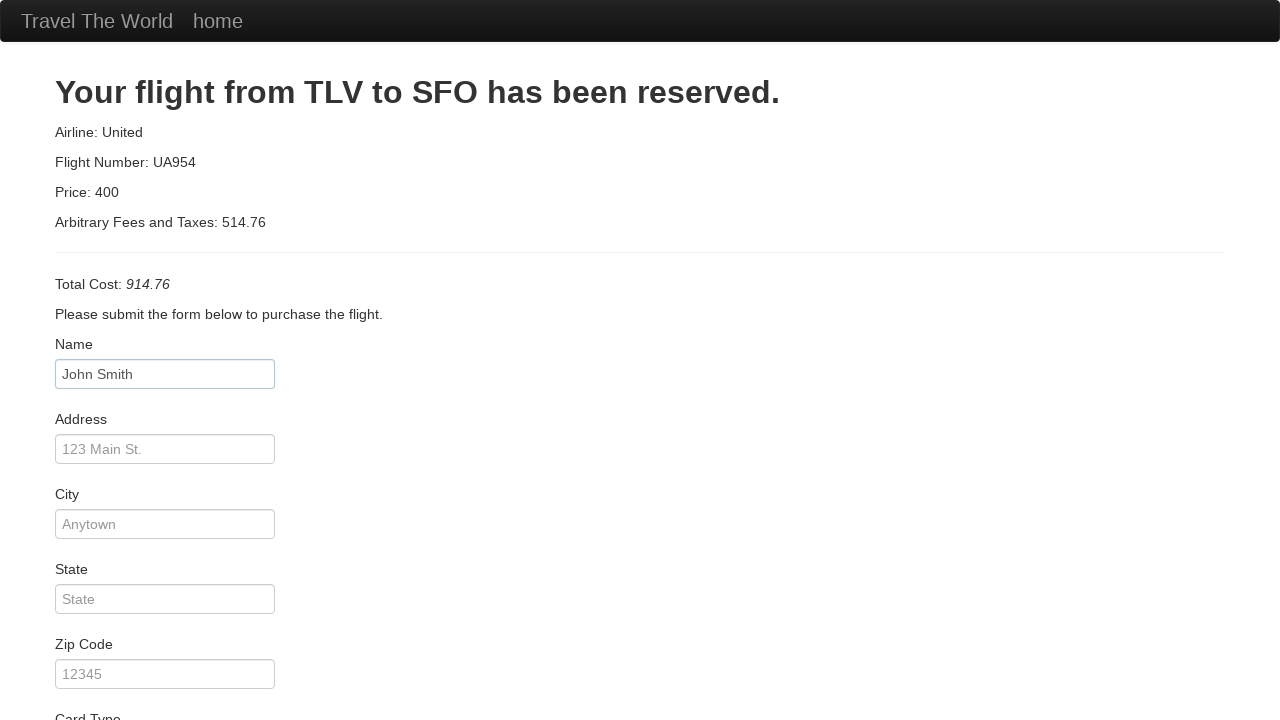

Filled address: 123 Main Street on input[name='address']
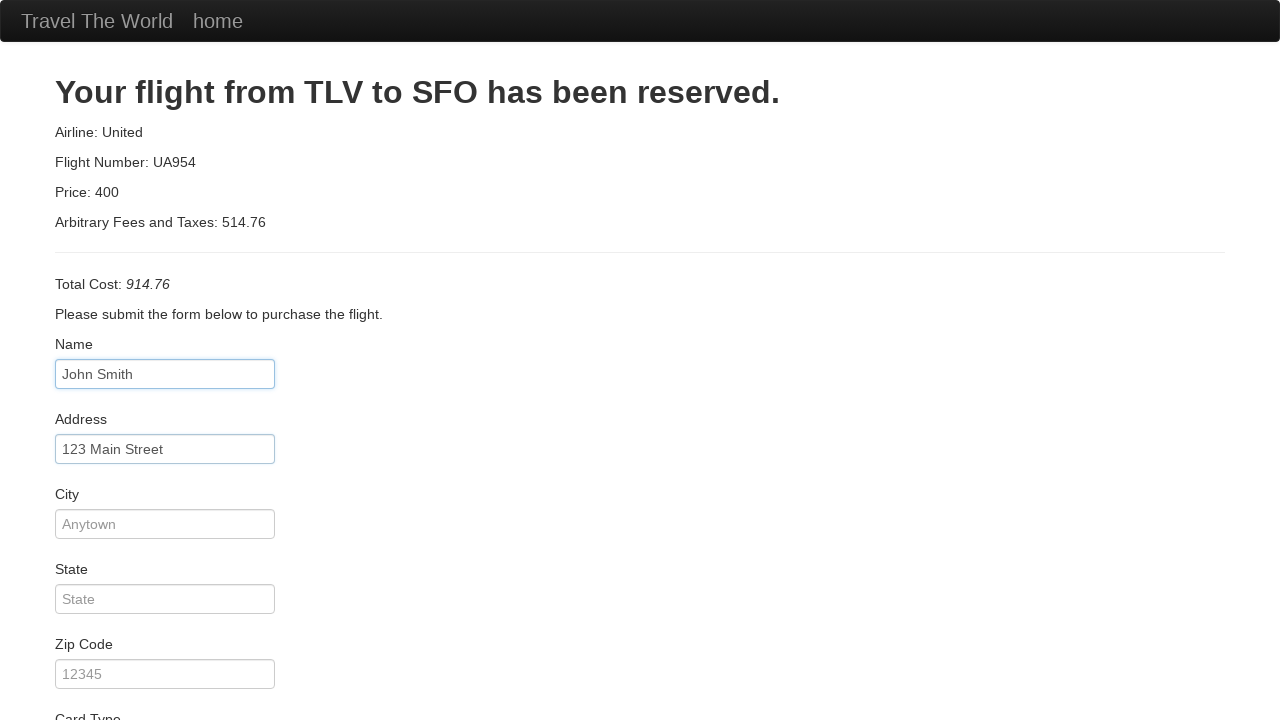

Filled city: Boston on input[name='city']
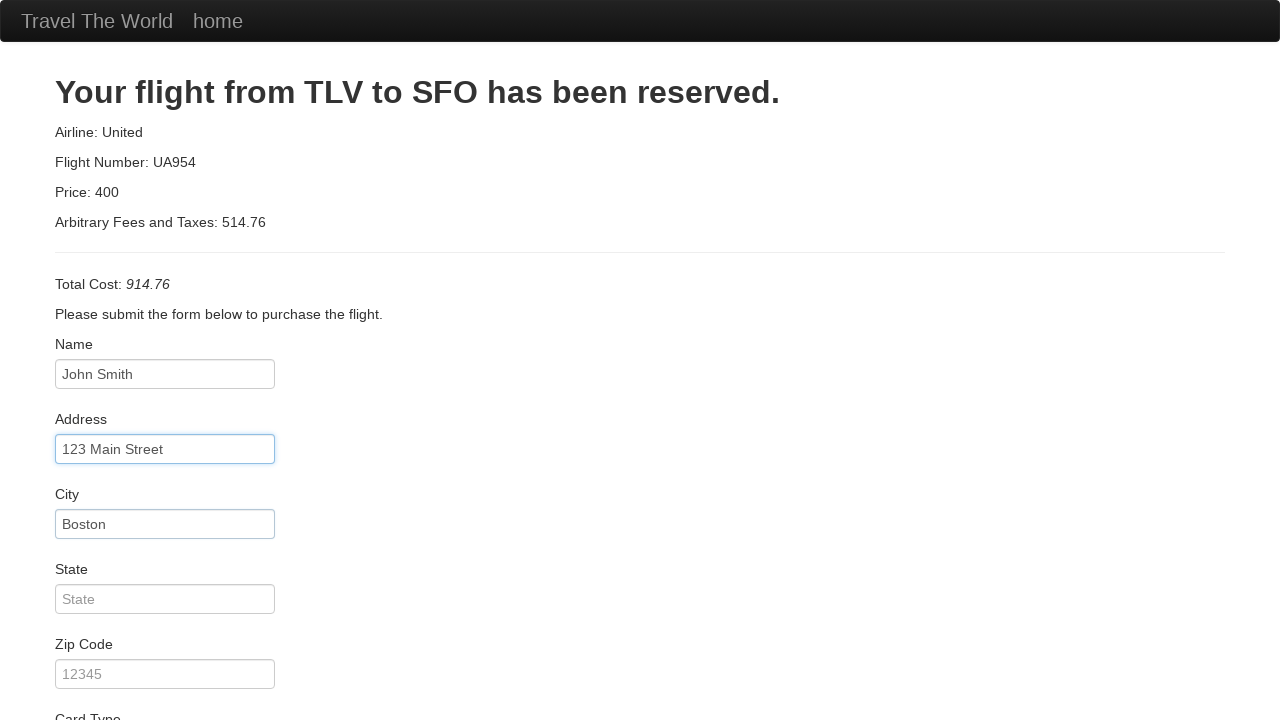

Filled state: MA on input[name='state']
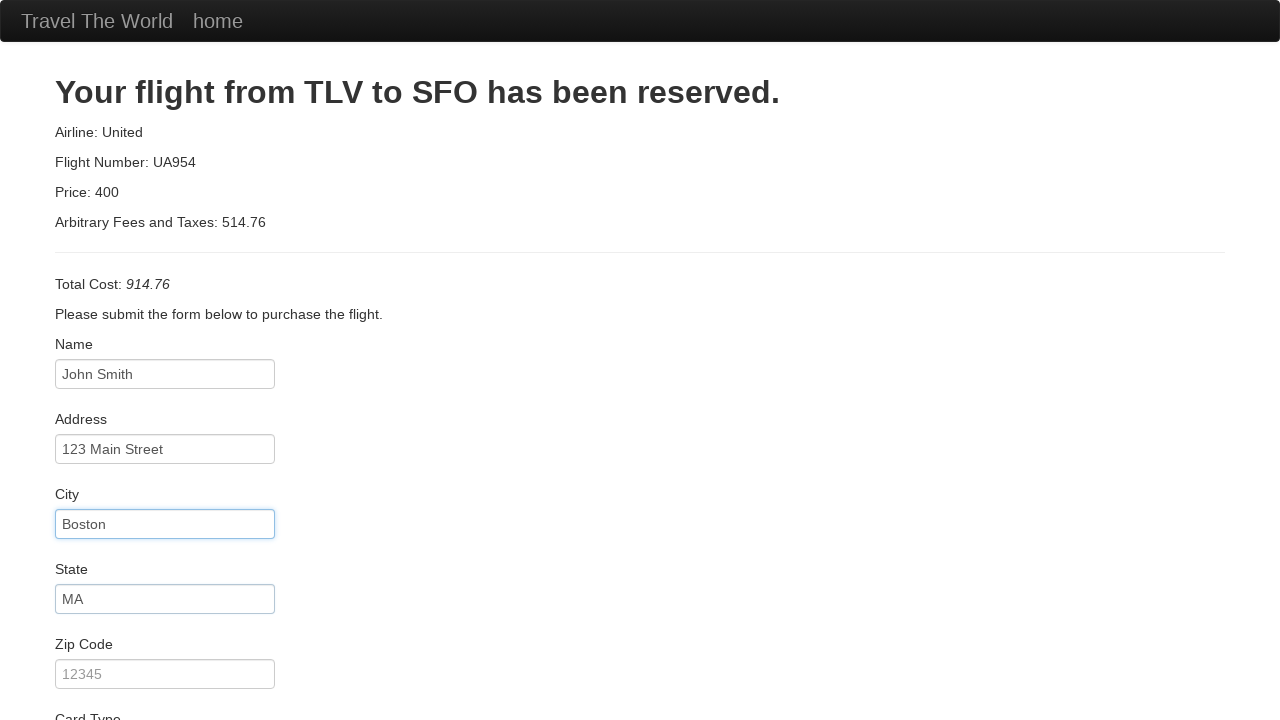

Filled zip code: 02134 on input[name='zipCode']
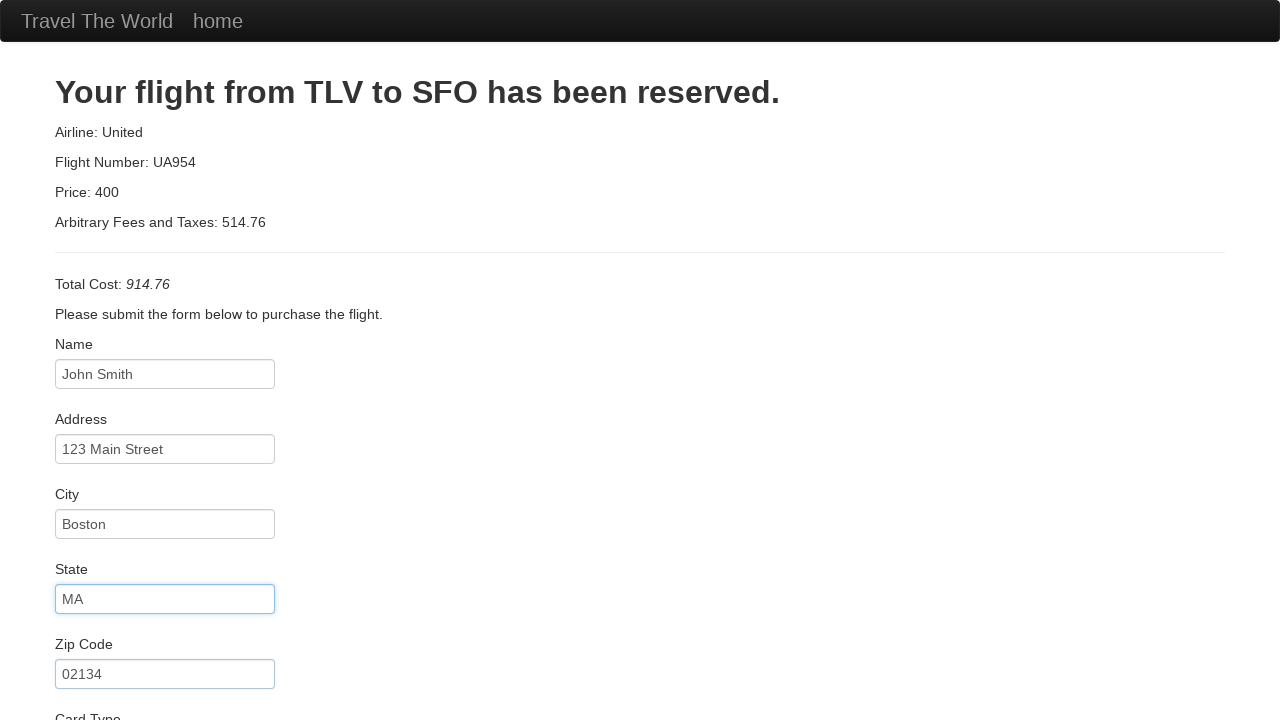

Selected card type: Visa on select[name='cardType']
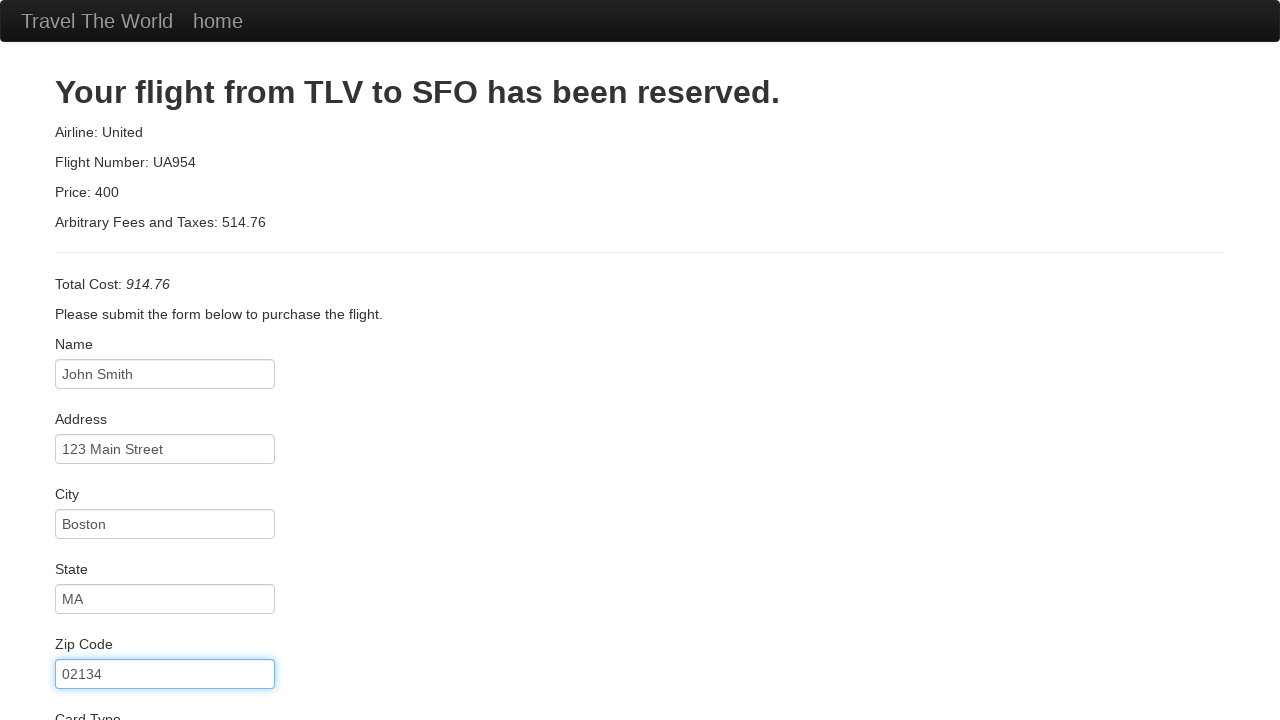

Filled credit card number on input[name='creditCardNumber']
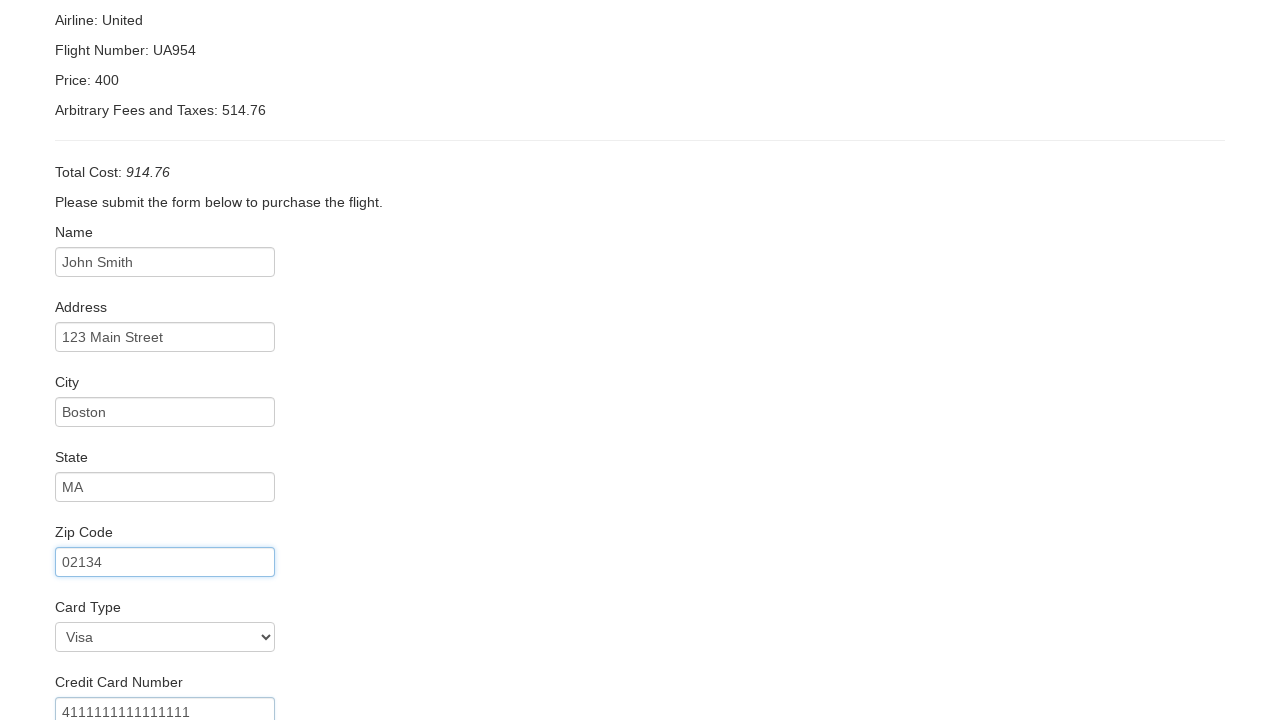

Filled card expiration month: 11 on input[name='creditCardMonth']
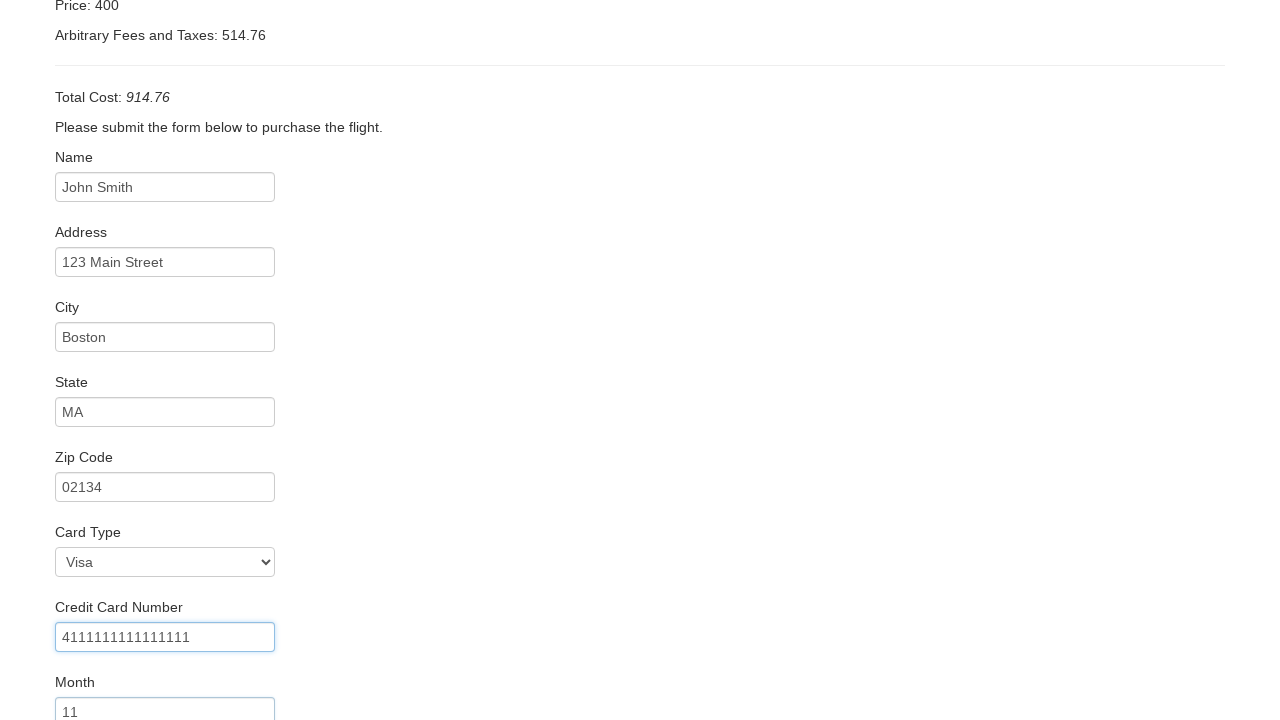

Filled card expiration year: 2025 on input[name='creditCardYear']
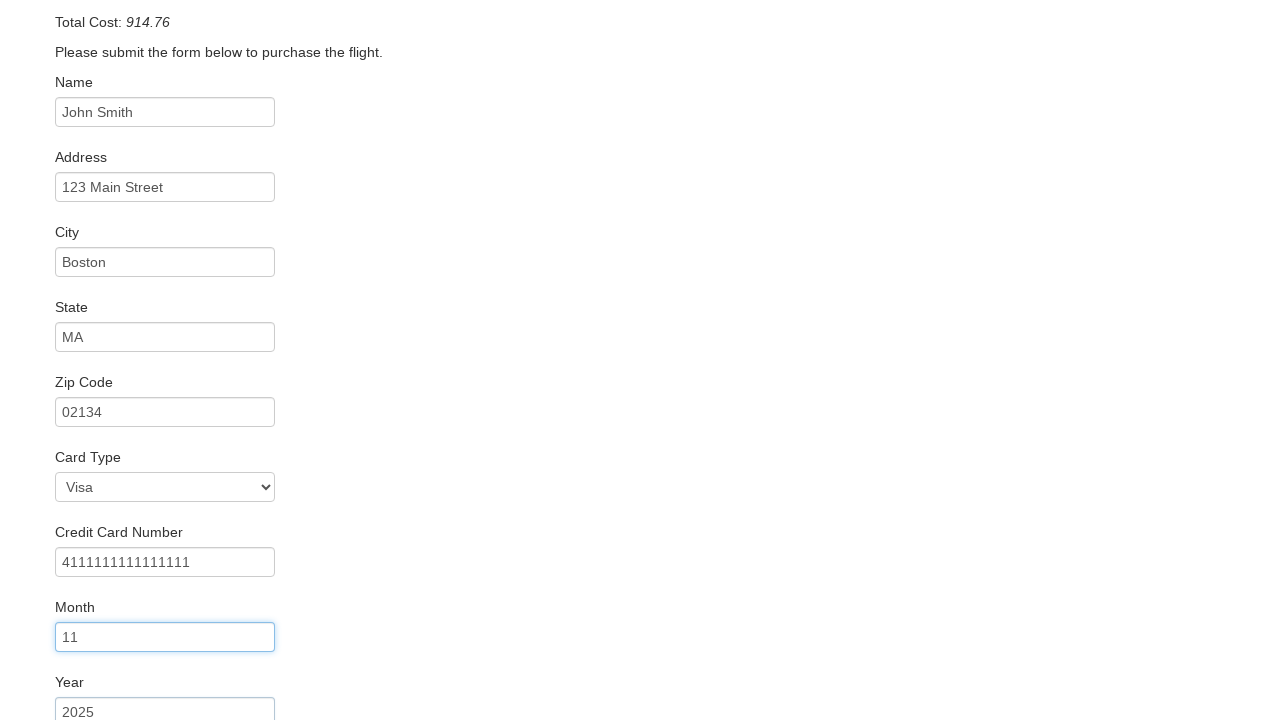

Filled name on card: John Smith on input[name='nameOnCard']
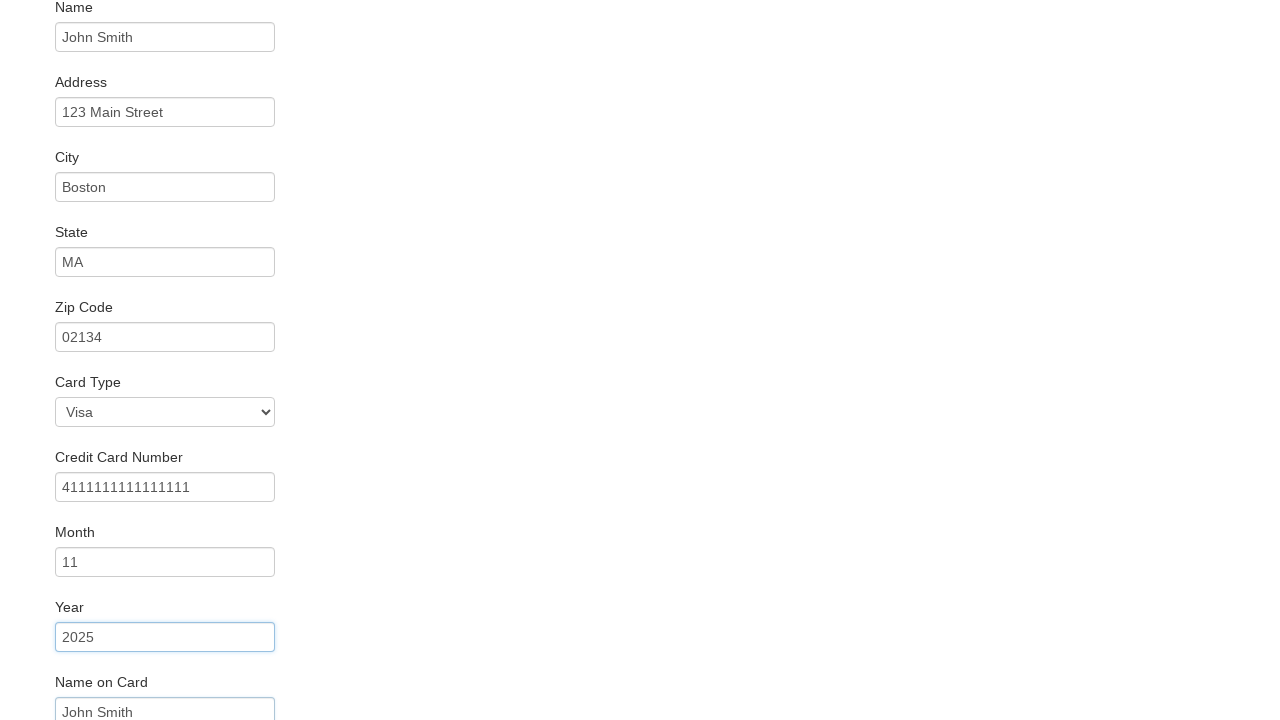

Clicked 'Purchase Flight' button at (118, 685) on input[type='submit'][value='Purchase Flight']
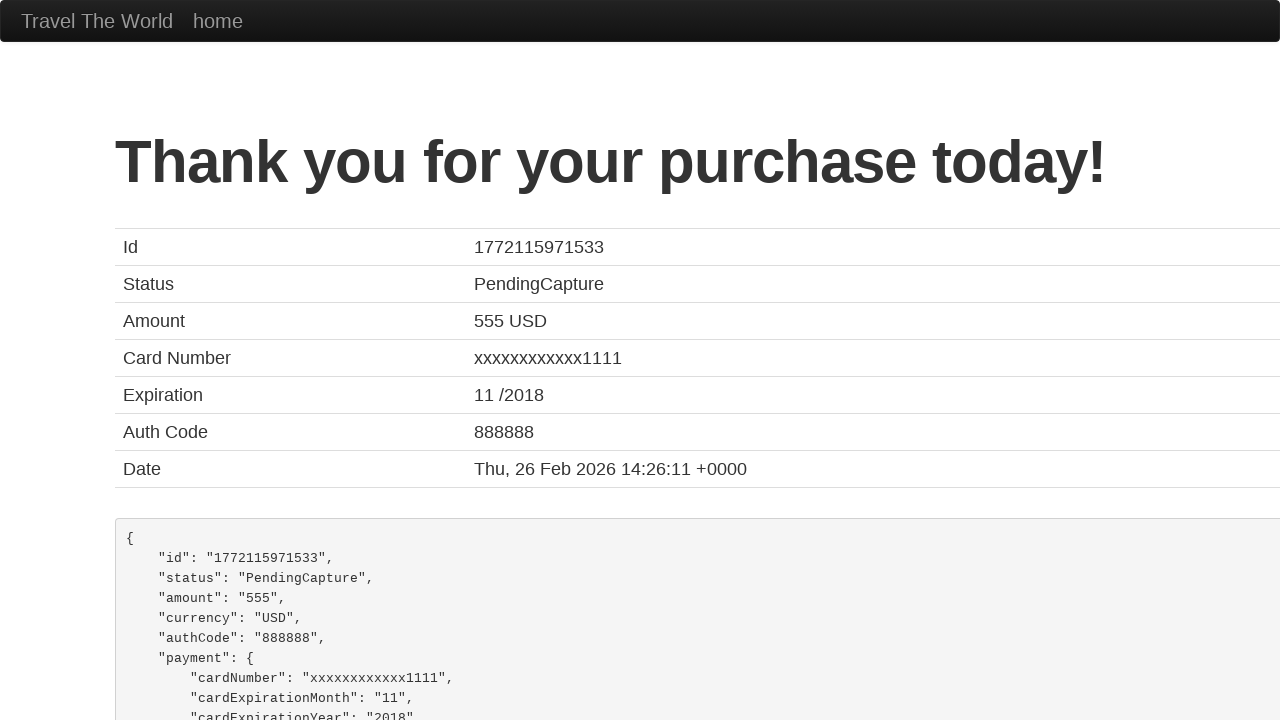

Flight booking confirmation page loaded
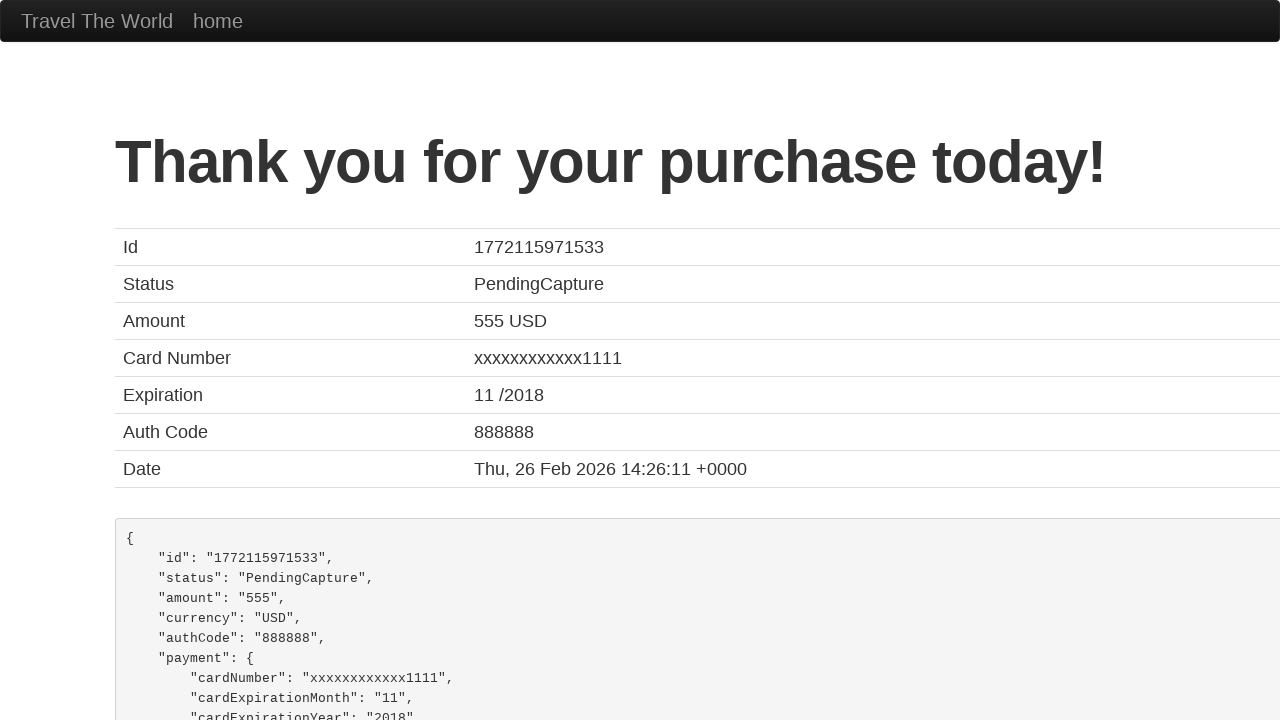

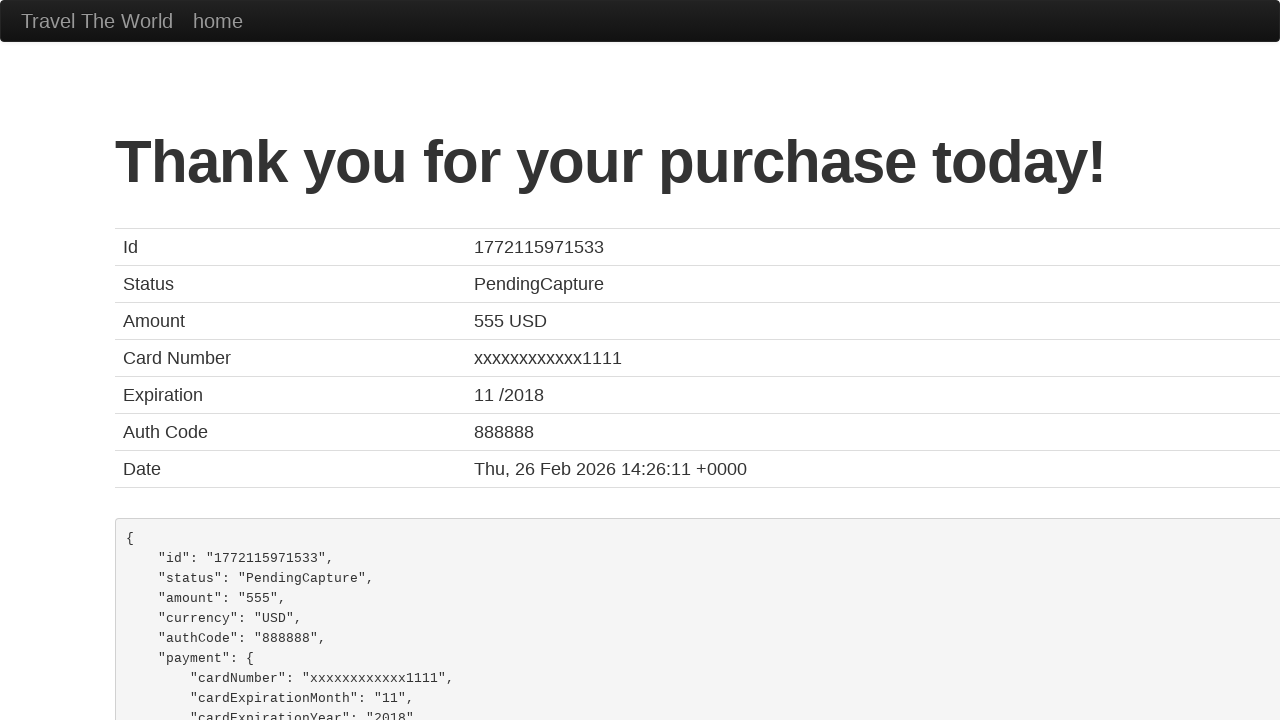